Tests registration form validation with password that is too short (less than 6 characters)

Starting URL: https://alada.vn/tai-khoan/dang-ky.html

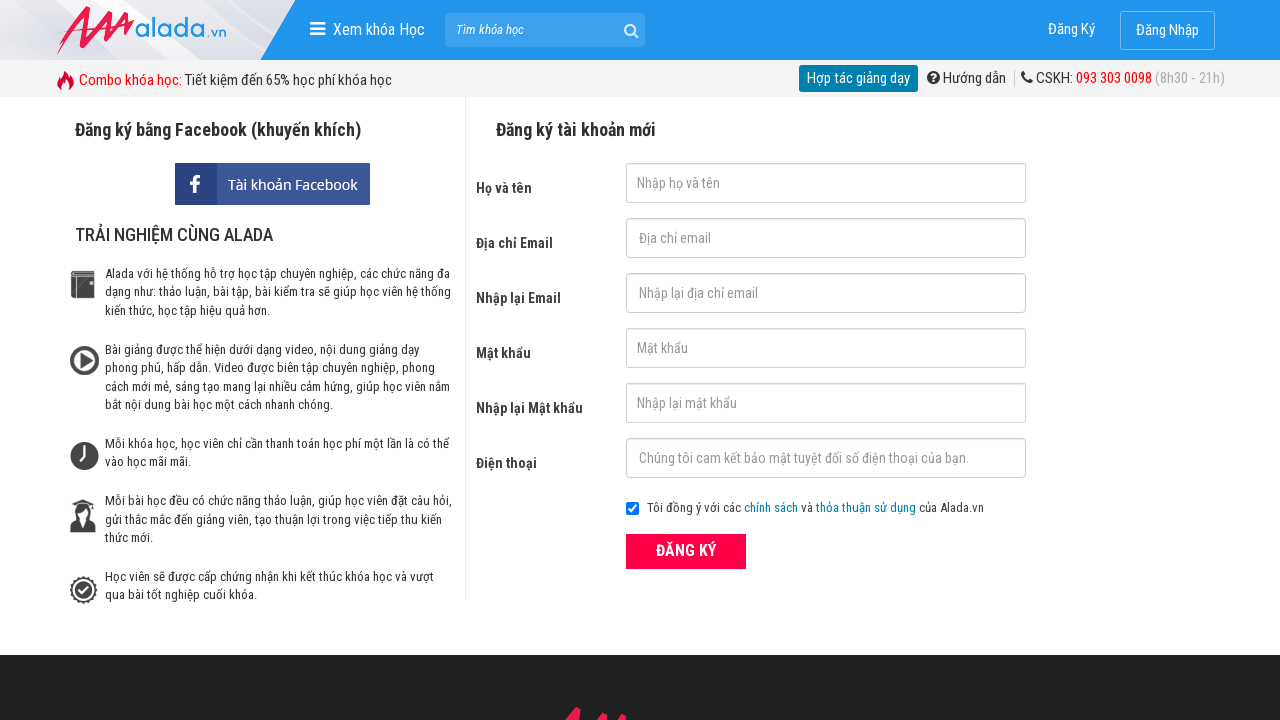

Filled first name field with 'Jon' on input#txtFirstname
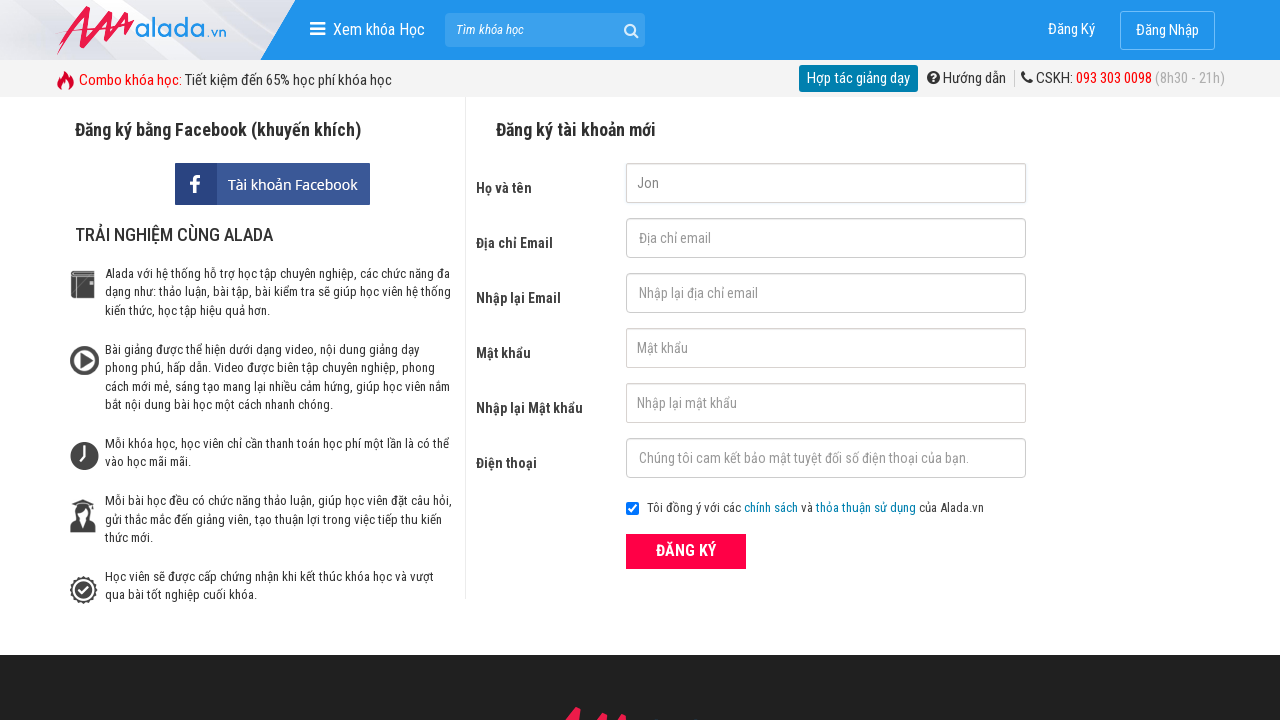

Filled email field with 'Jon@us' on input#txtEmail
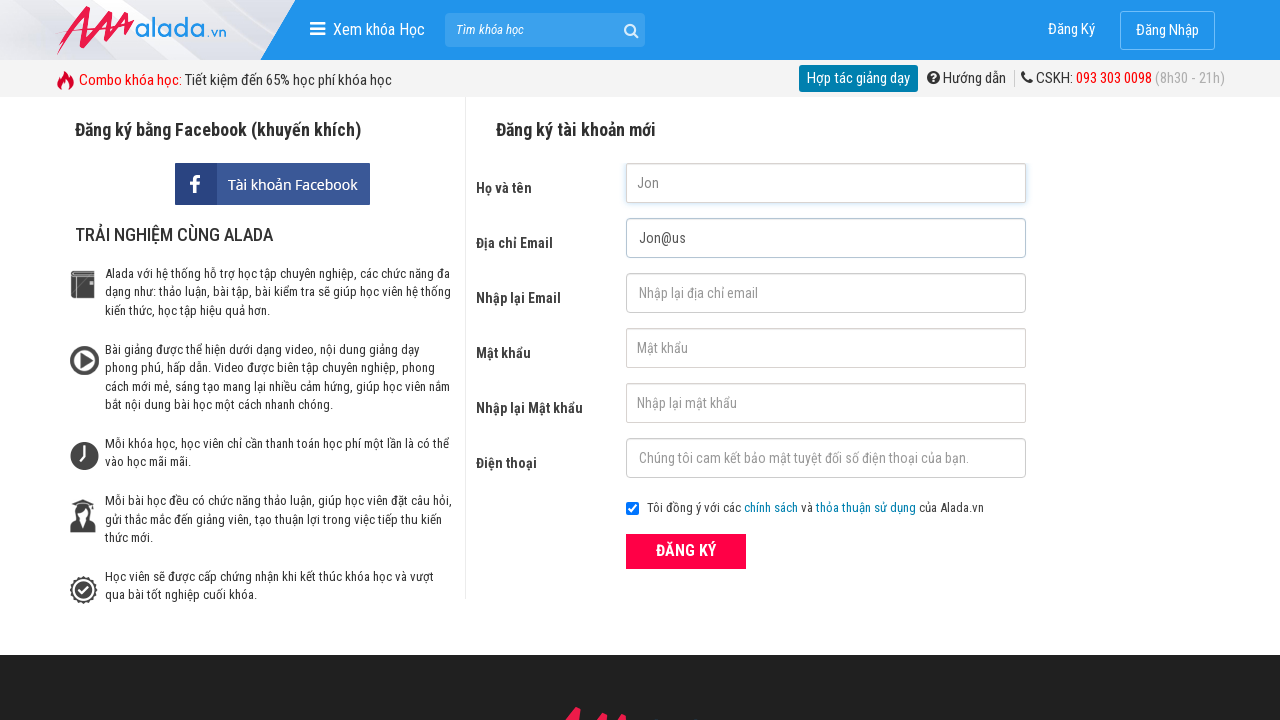

Filled confirm email field with 'Jon@us' on input#txtCEmail
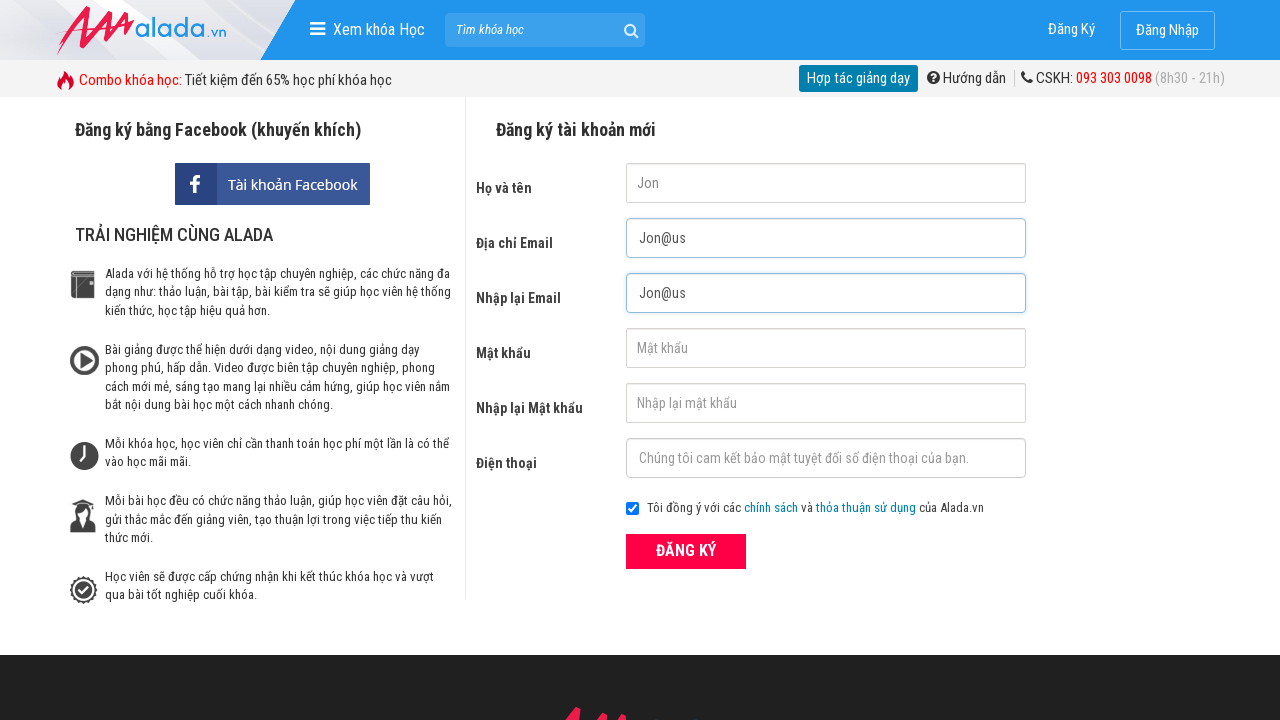

Filled password field with '12345' (5 characters - too short) on input#txtPassword
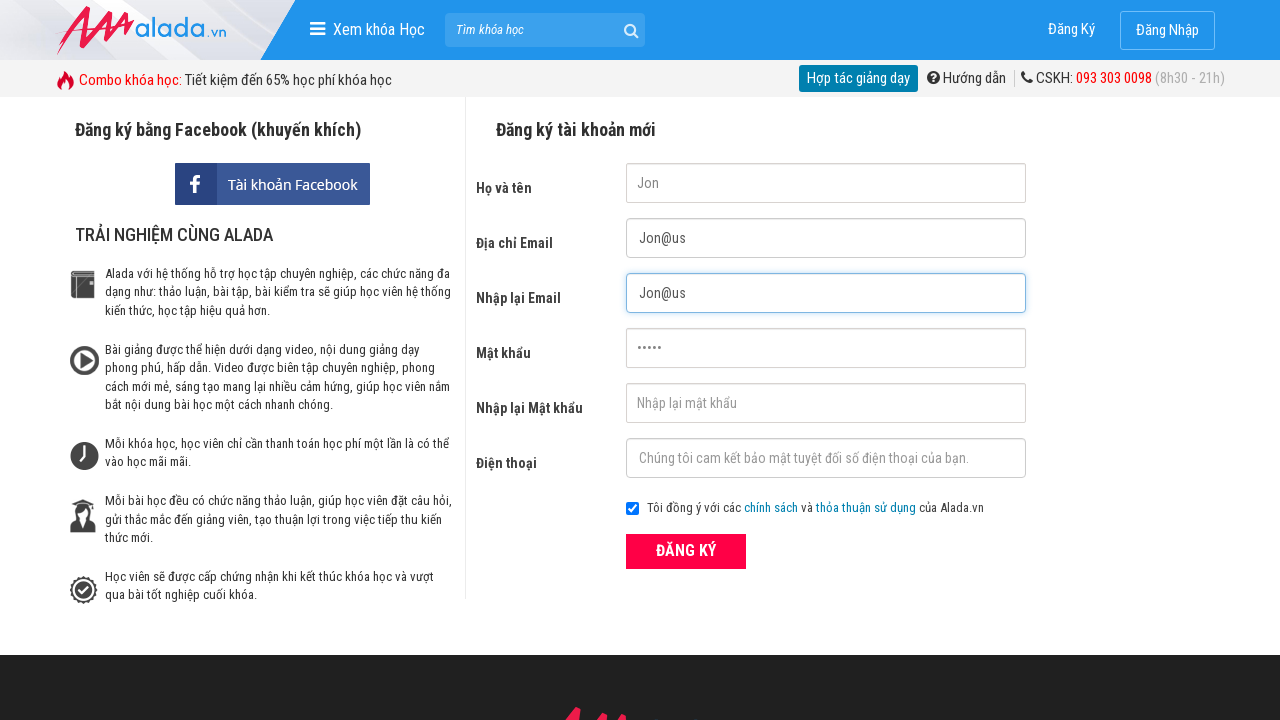

Filled confirm password field with '12345' on input#txtCPassword
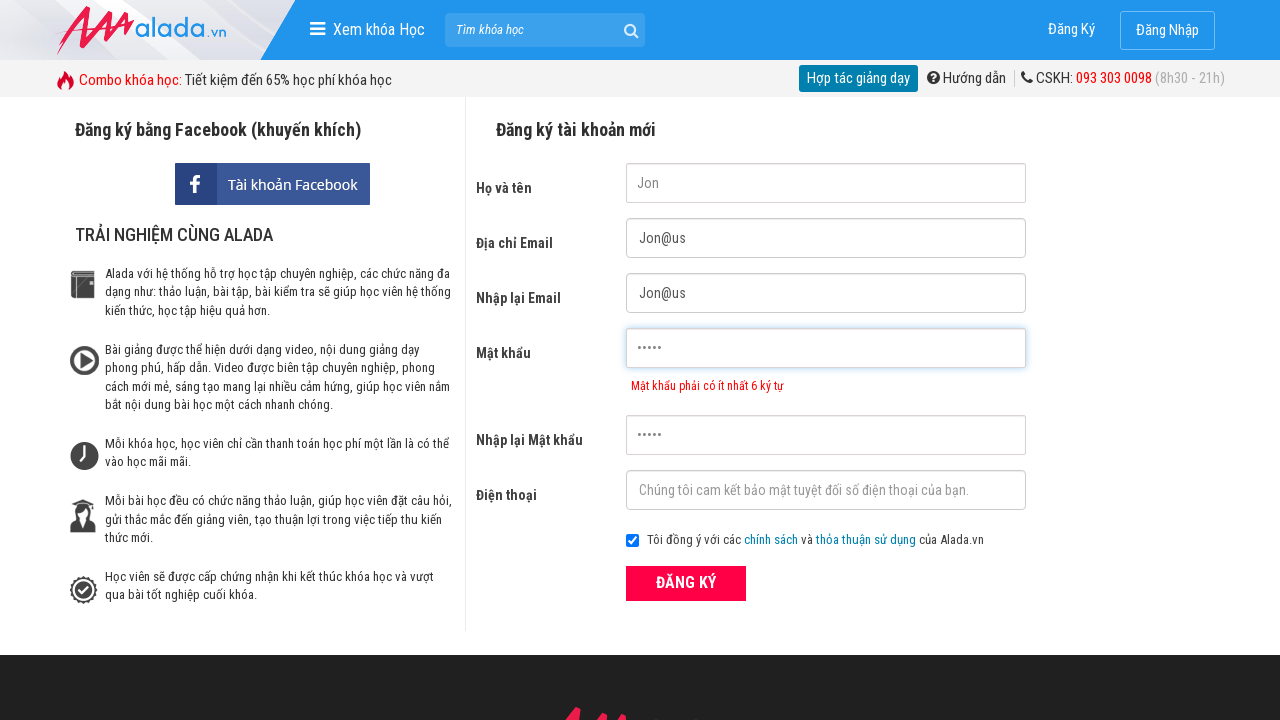

Filled phone number field with '0987654321' on input#txtPhone
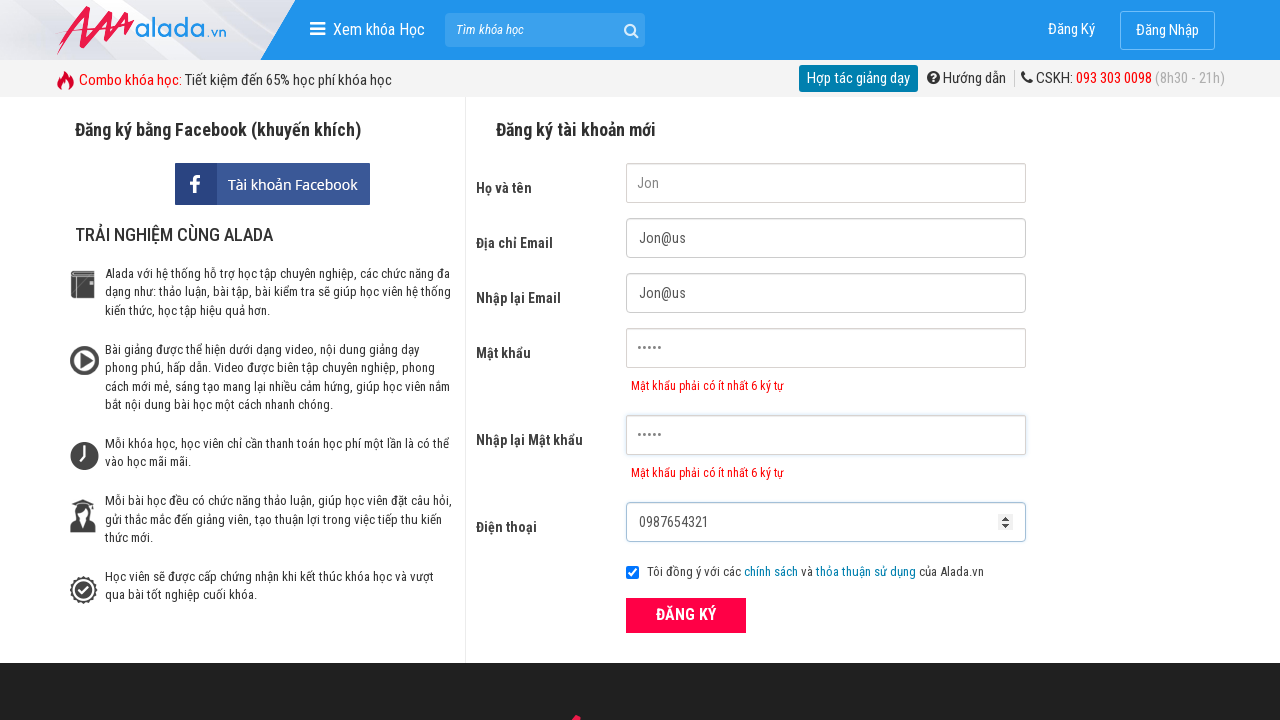

Clicked register button at (686, 615) on div.frmRegister button.btn_pink_sm
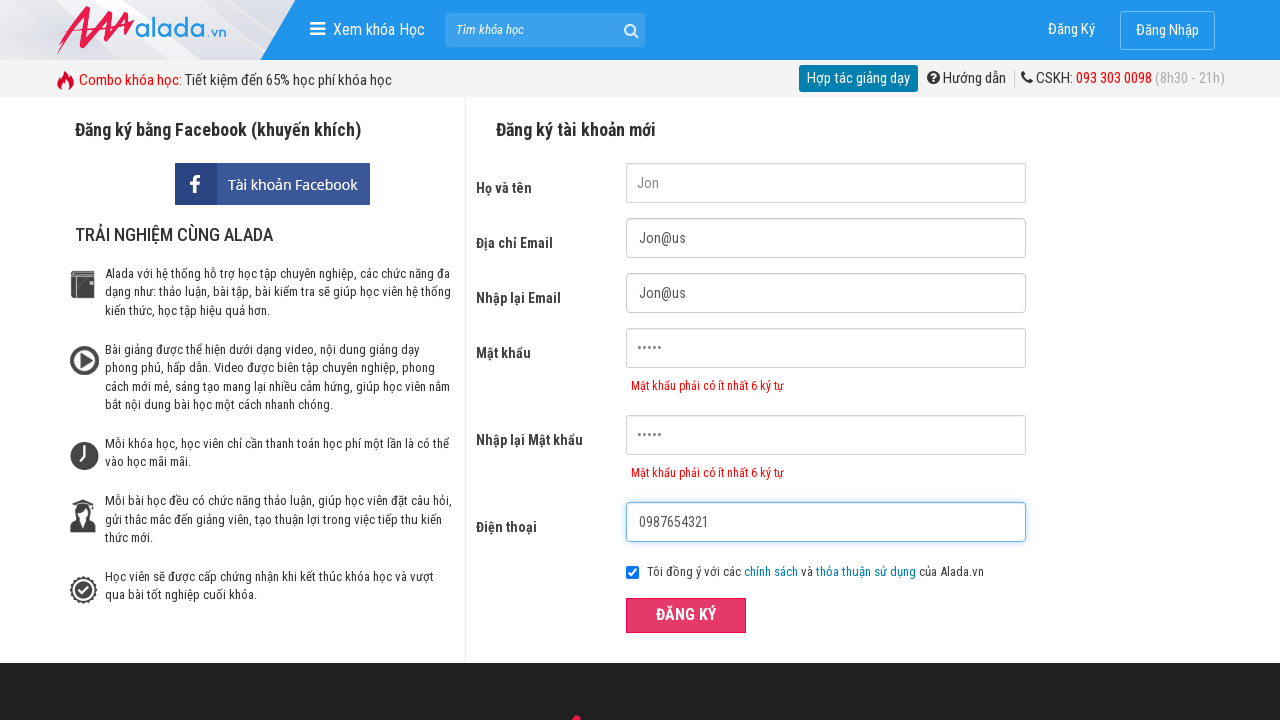

Password error message appeared
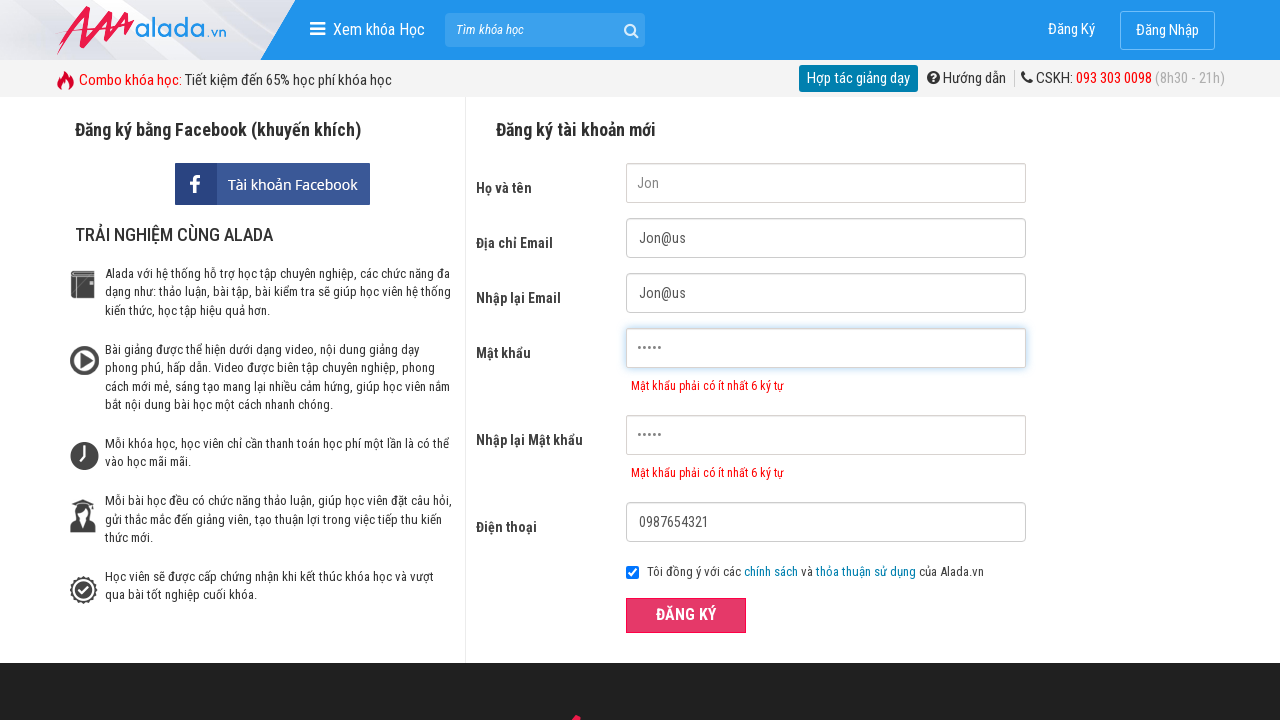

Confirm password error message appeared
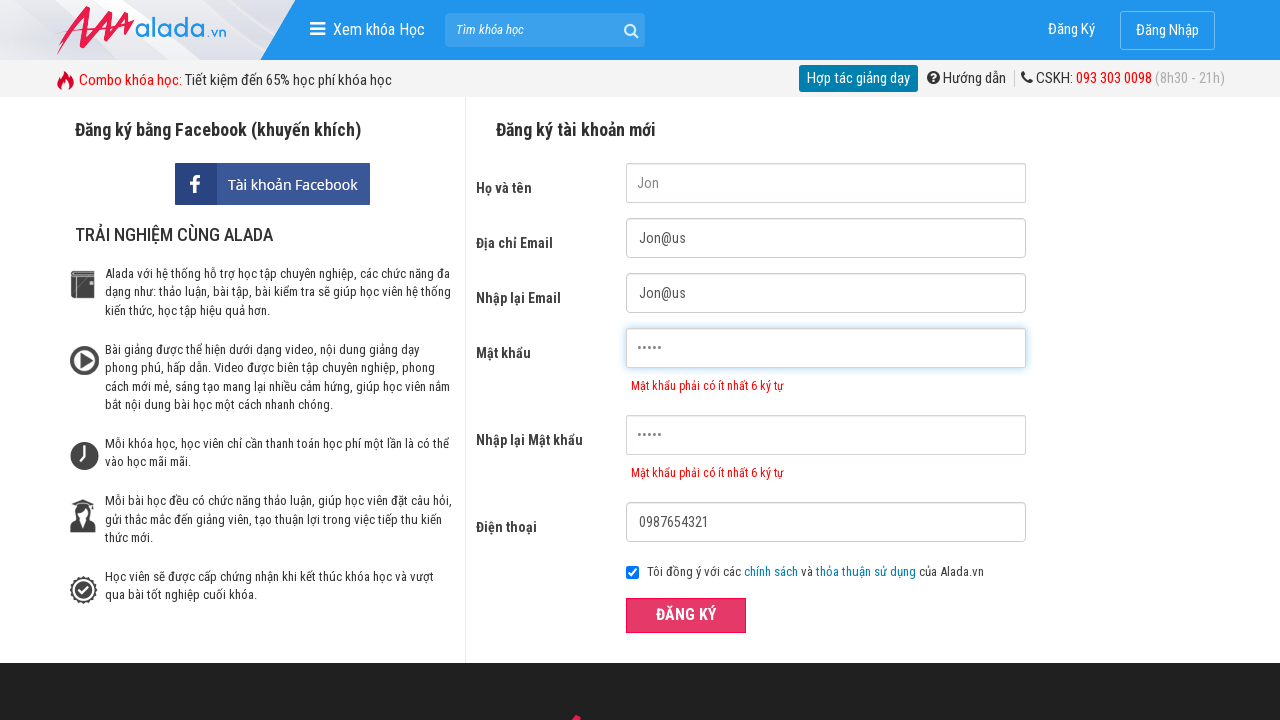

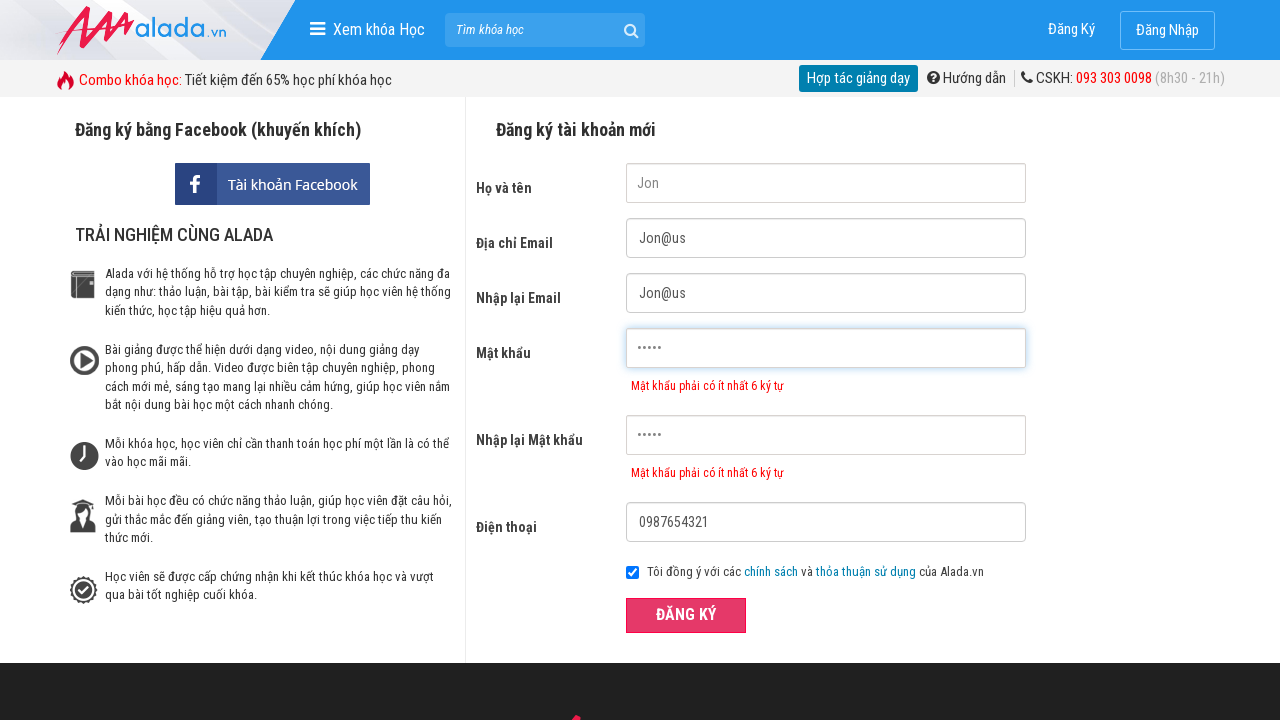